Tests browser navigation controls by clicking a navigation element, then using browser back, forward, and refresh buttons

Starting URL: https://demo.automationtesting.in/Register.html

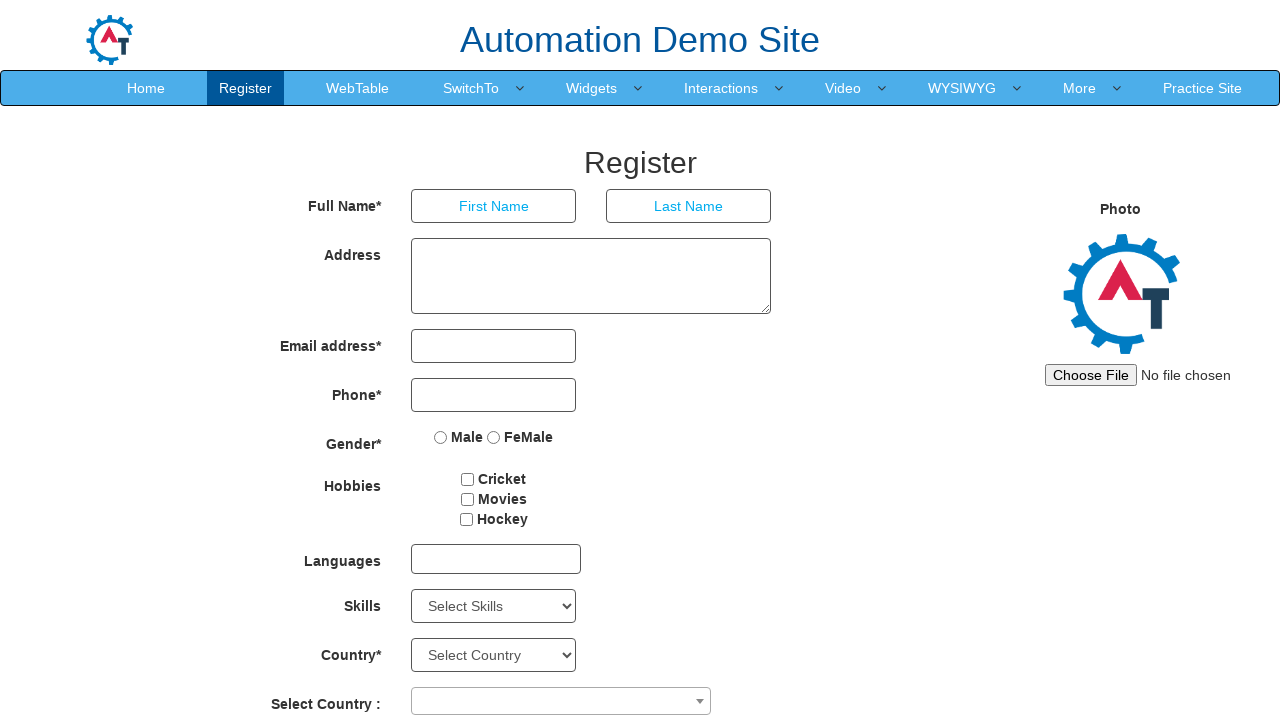

Clicked navigation menu item at (1202, 88) on xpath=//*[@id="header"]/nav/div/div[2]/ul/li[10]/a
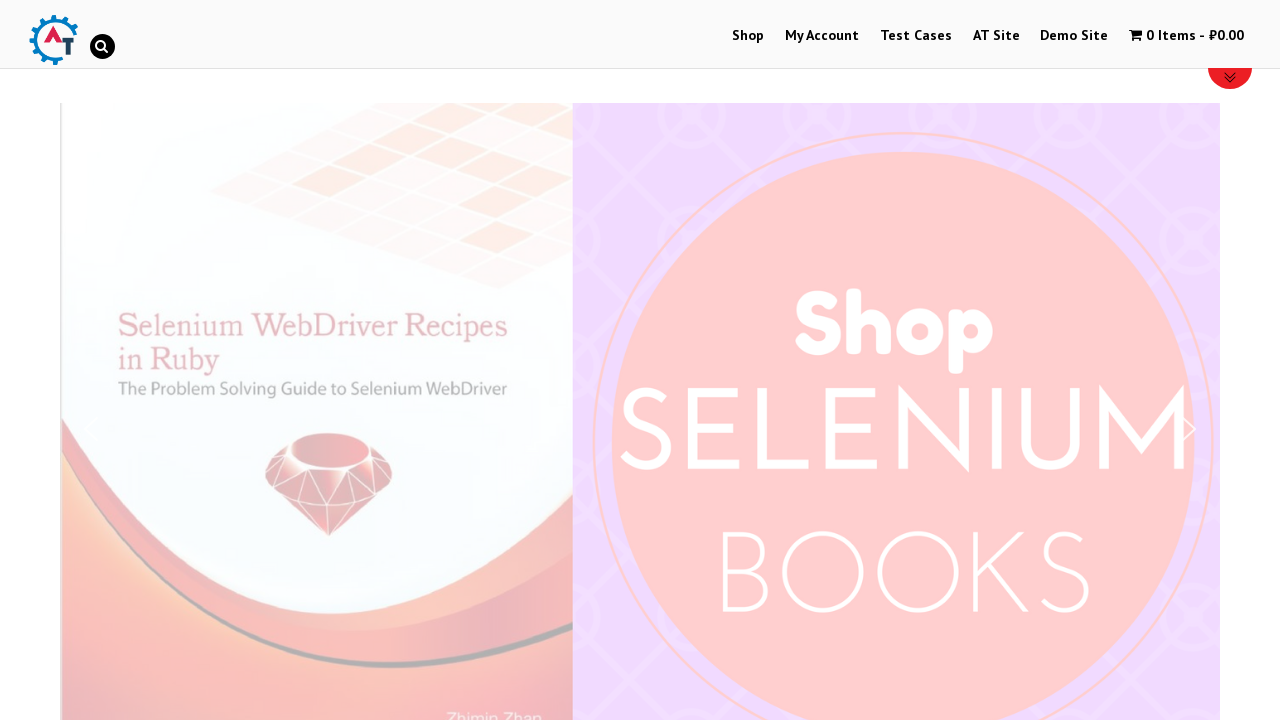

Waited for page to load after navigation
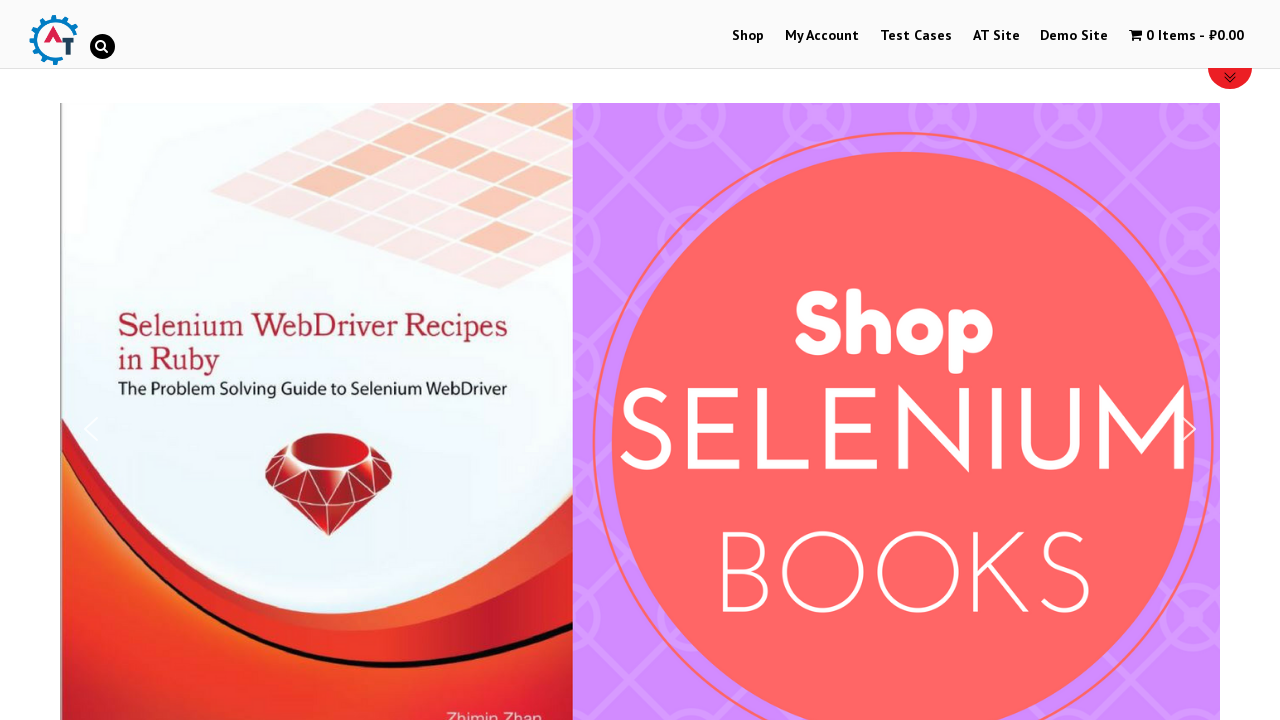

Pressed browser back button
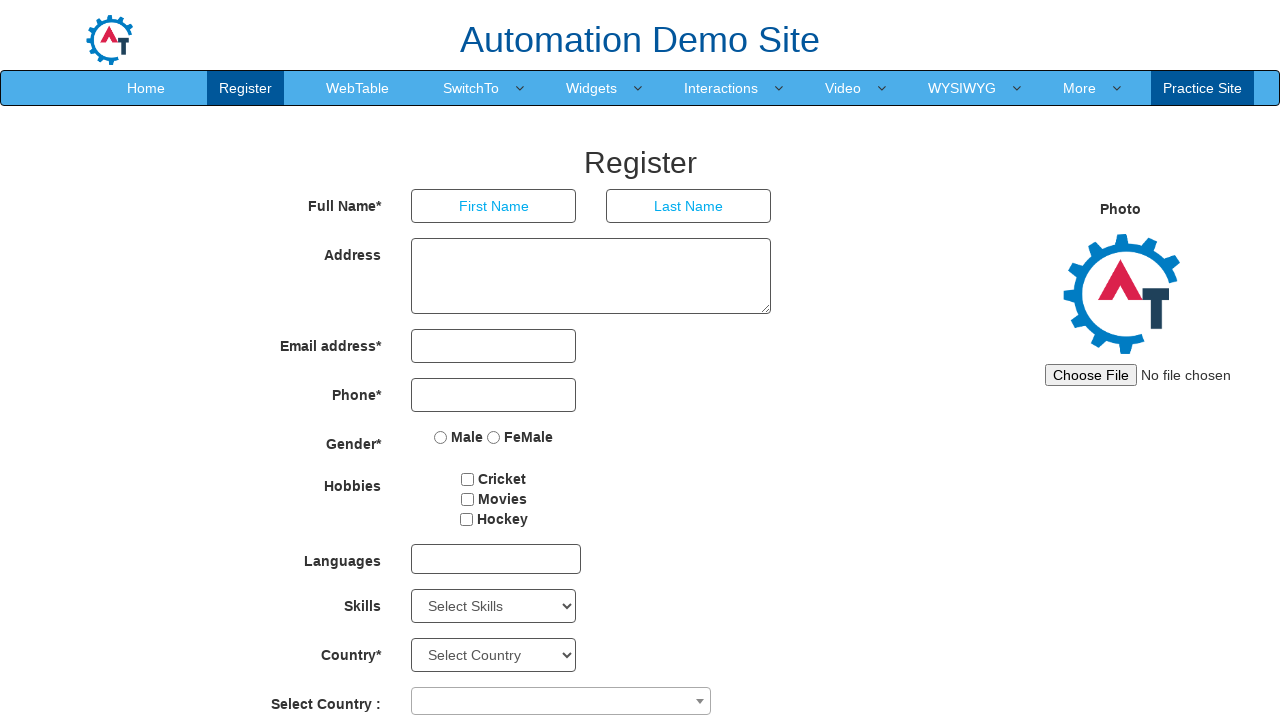

Waited for page to load after going back
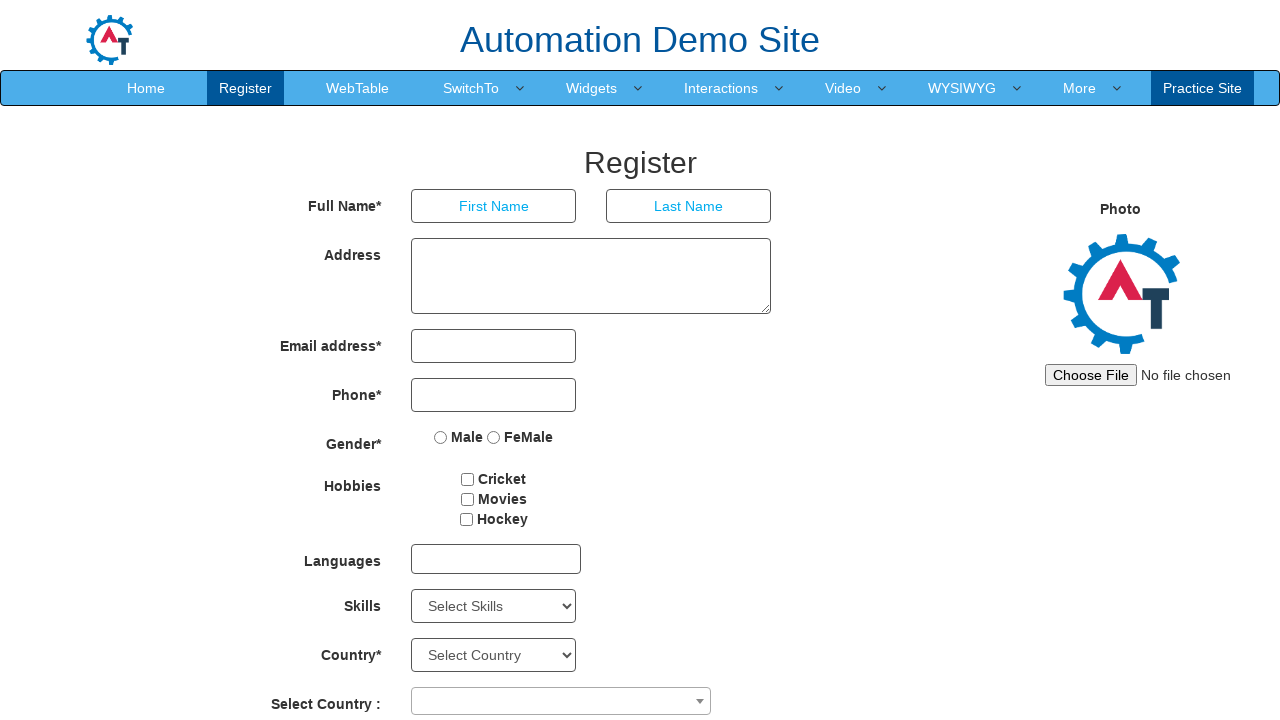

Pressed browser forward button
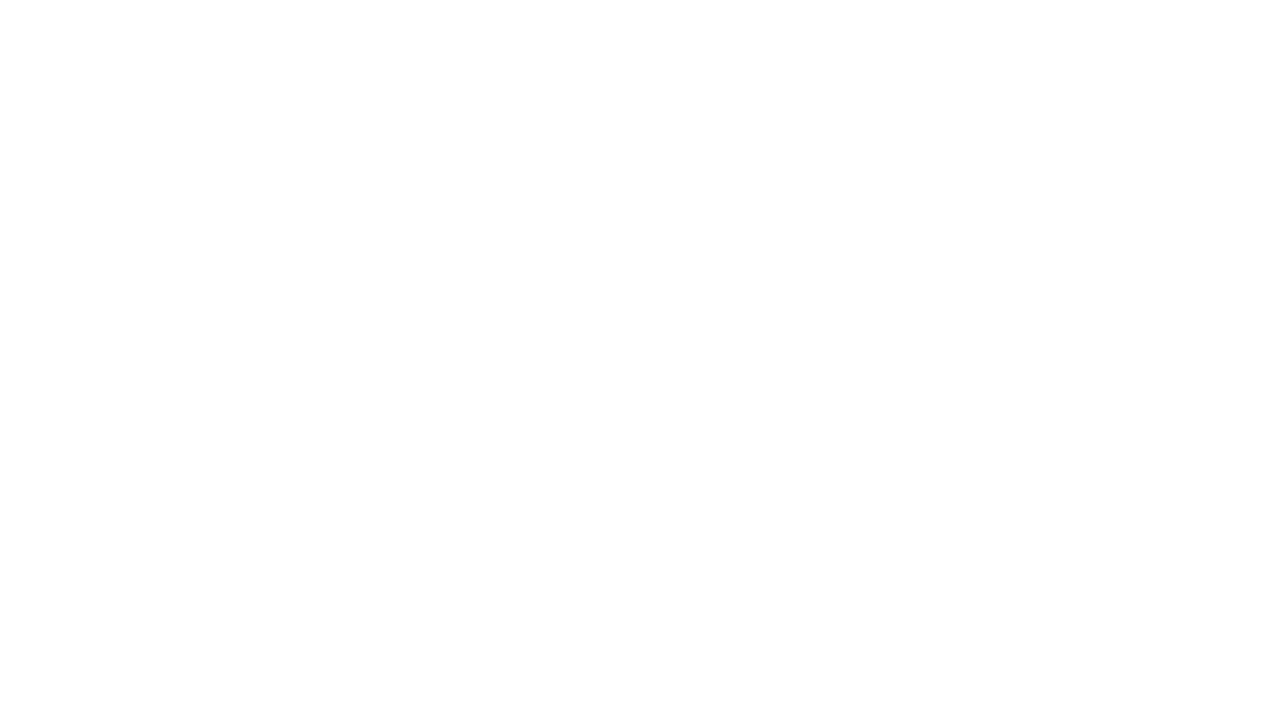

Waited for page to load after going forward
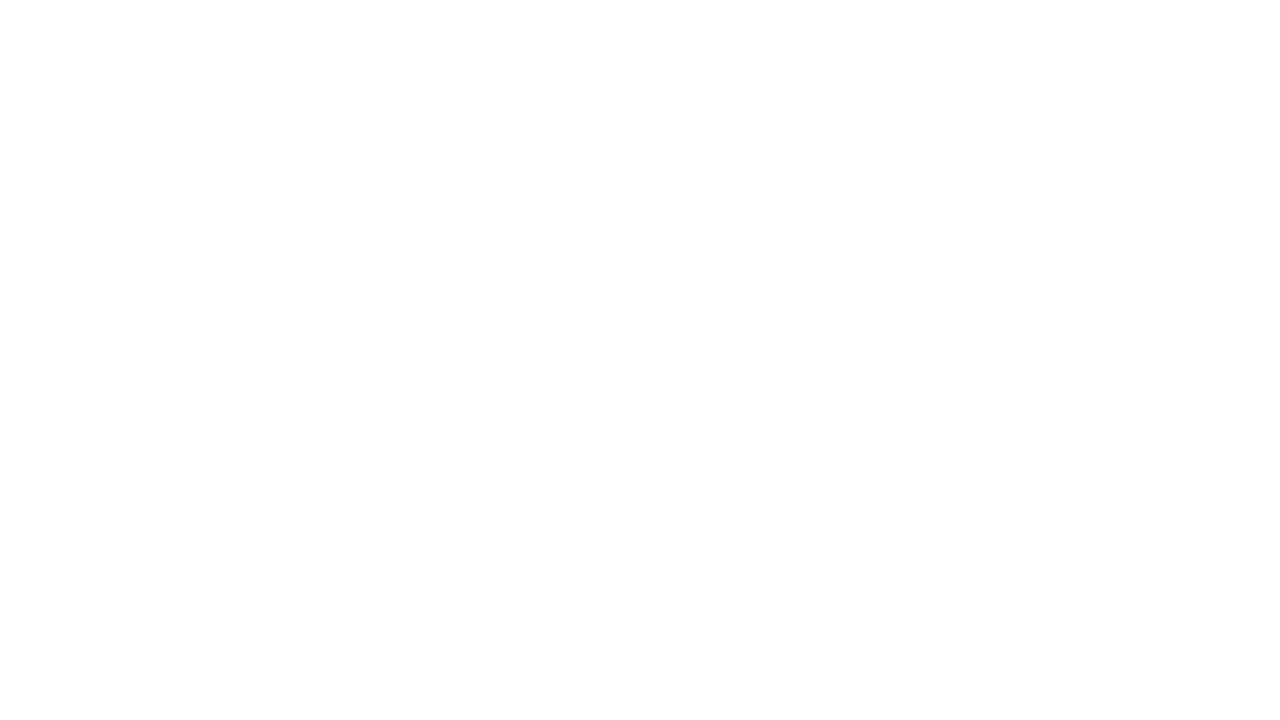

Refreshed the current page
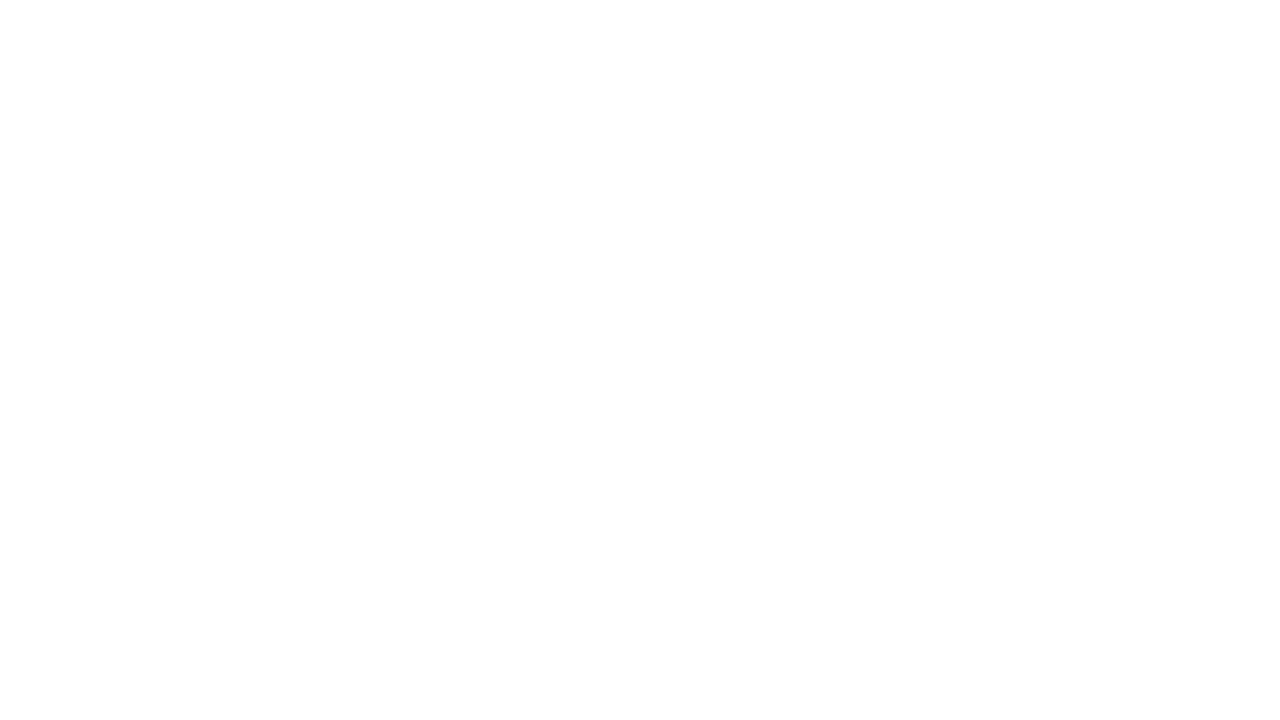

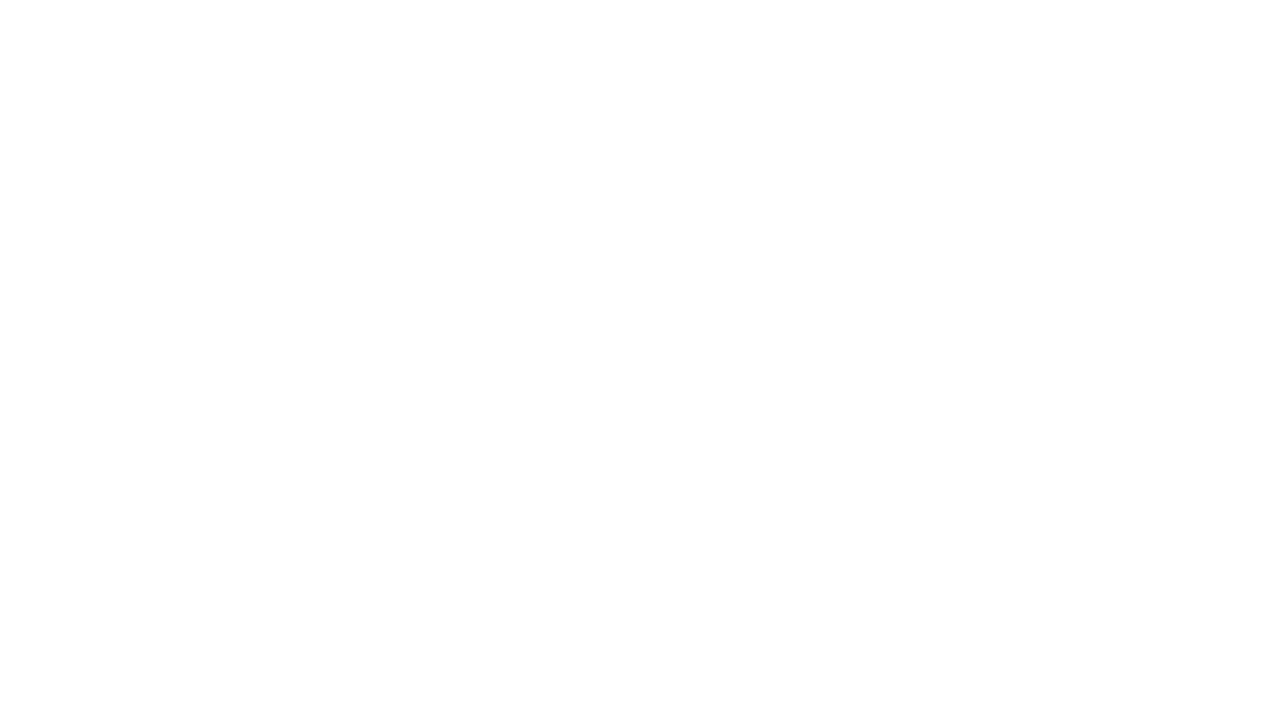